Solves a math problem by reading two numbers from the page, calculating their sum, selecting the answer from a dropdown, and submitting the form

Starting URL: http://suninjuly.github.io/selects2.html

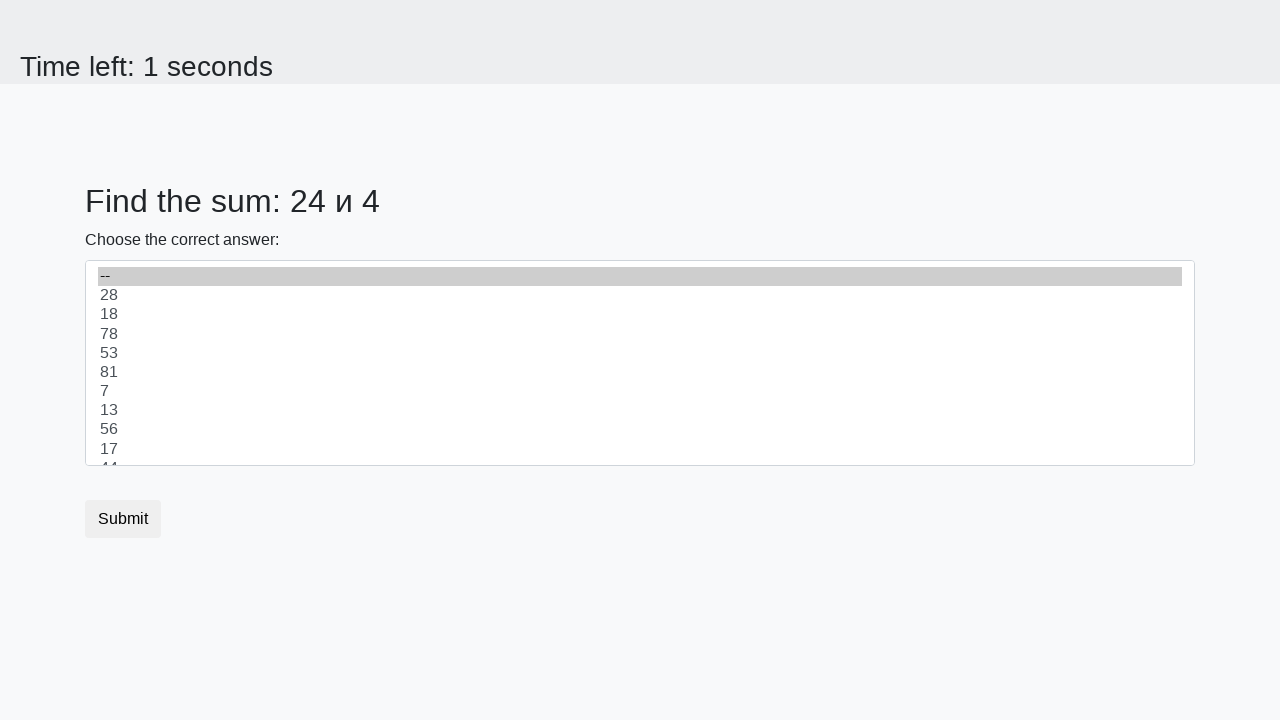

Retrieved first number from page element #num1
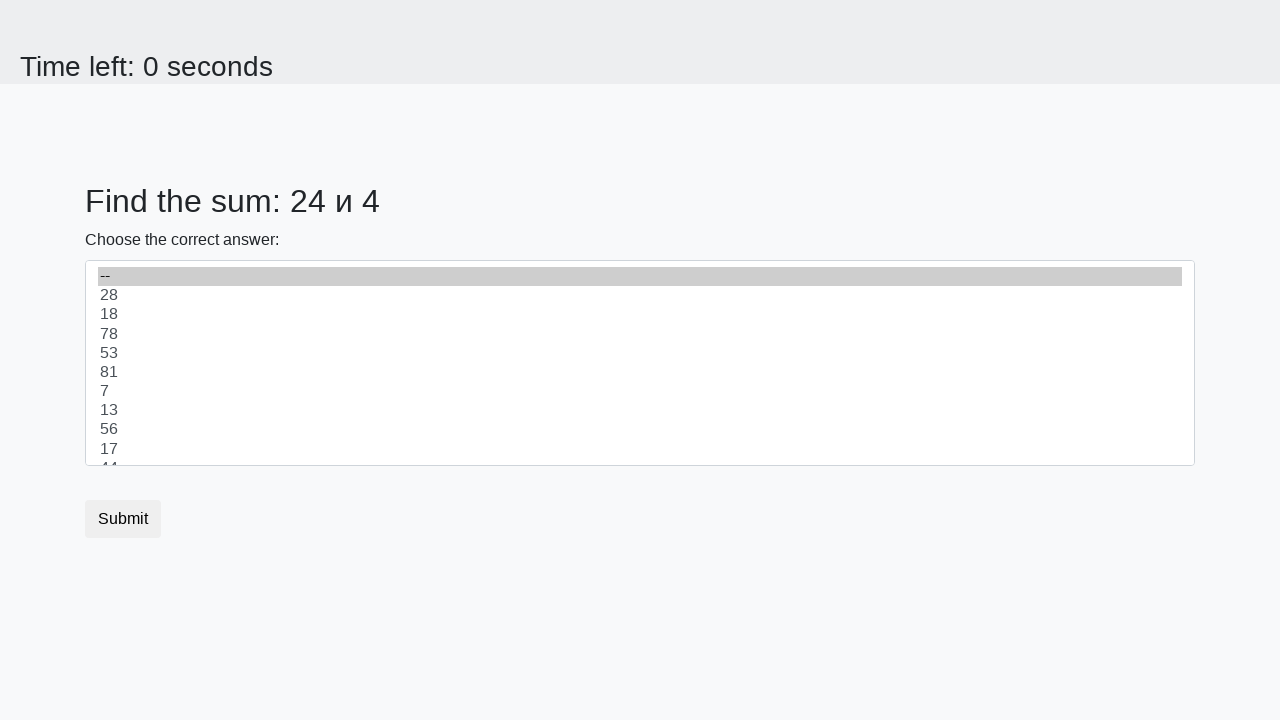

Retrieved second number from page element #num2
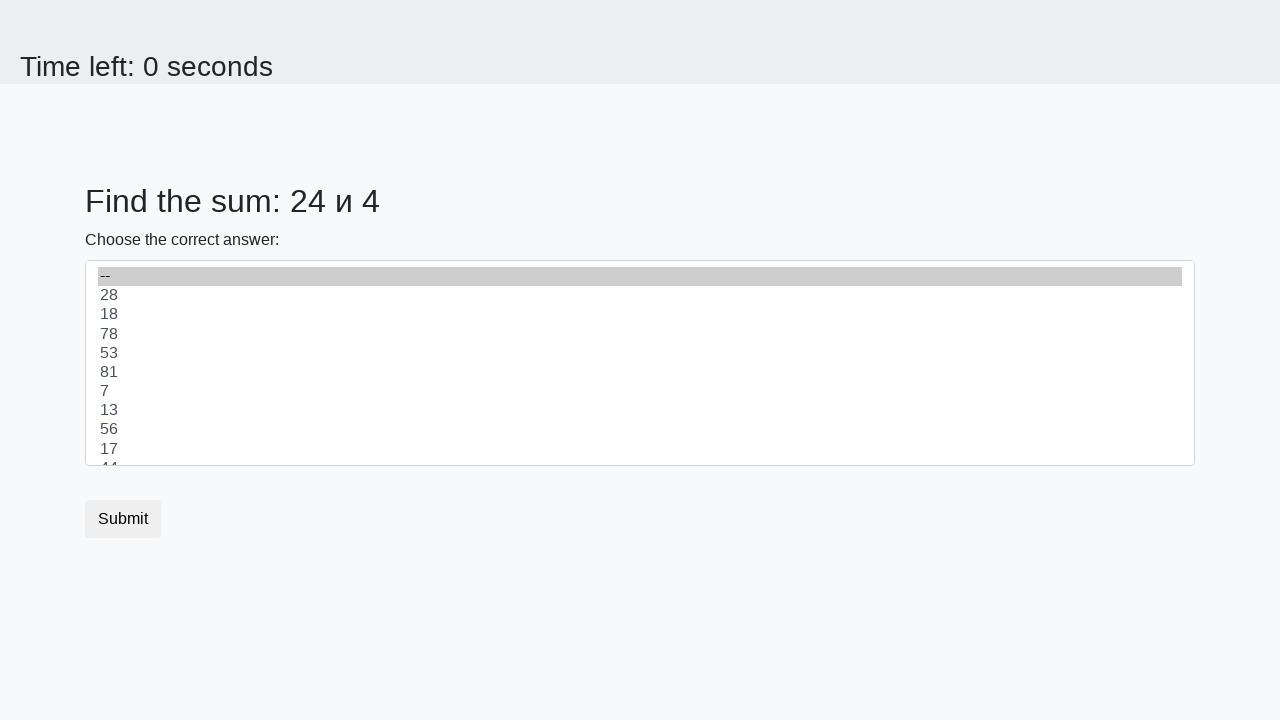

Calculated sum of 24 + 4 = 28
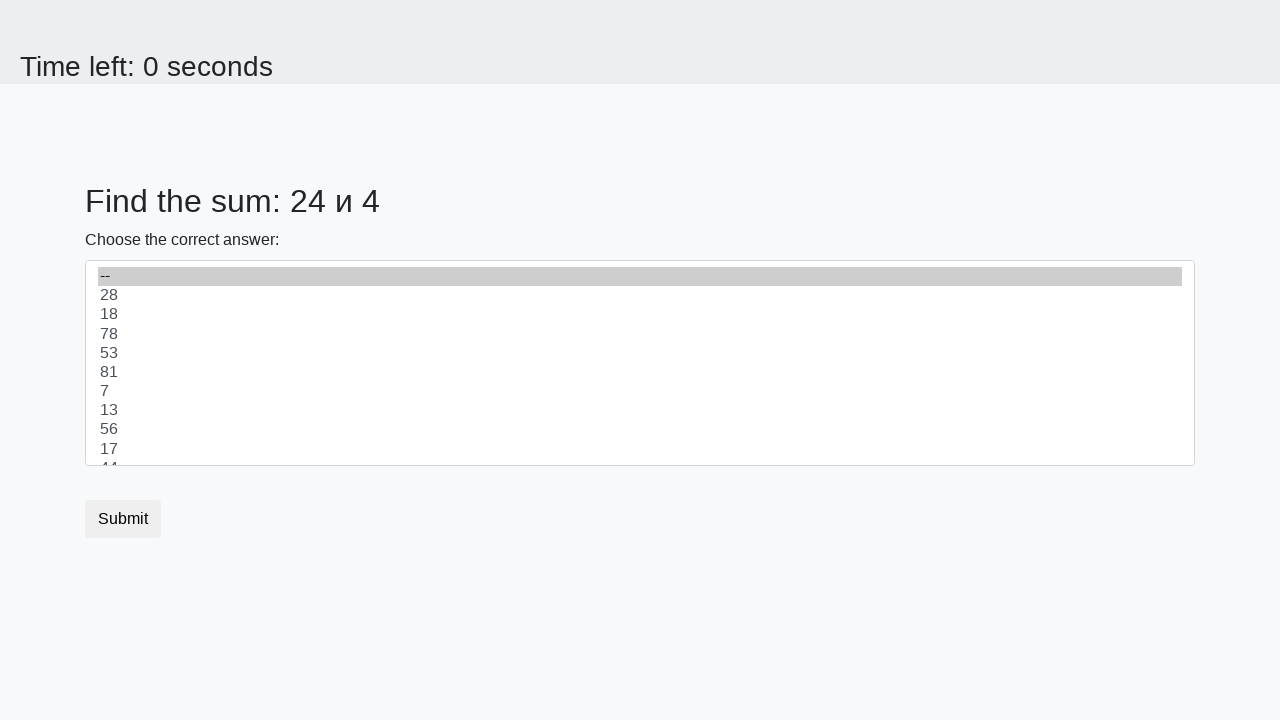

Selected answer 28 from dropdown on #dropdown
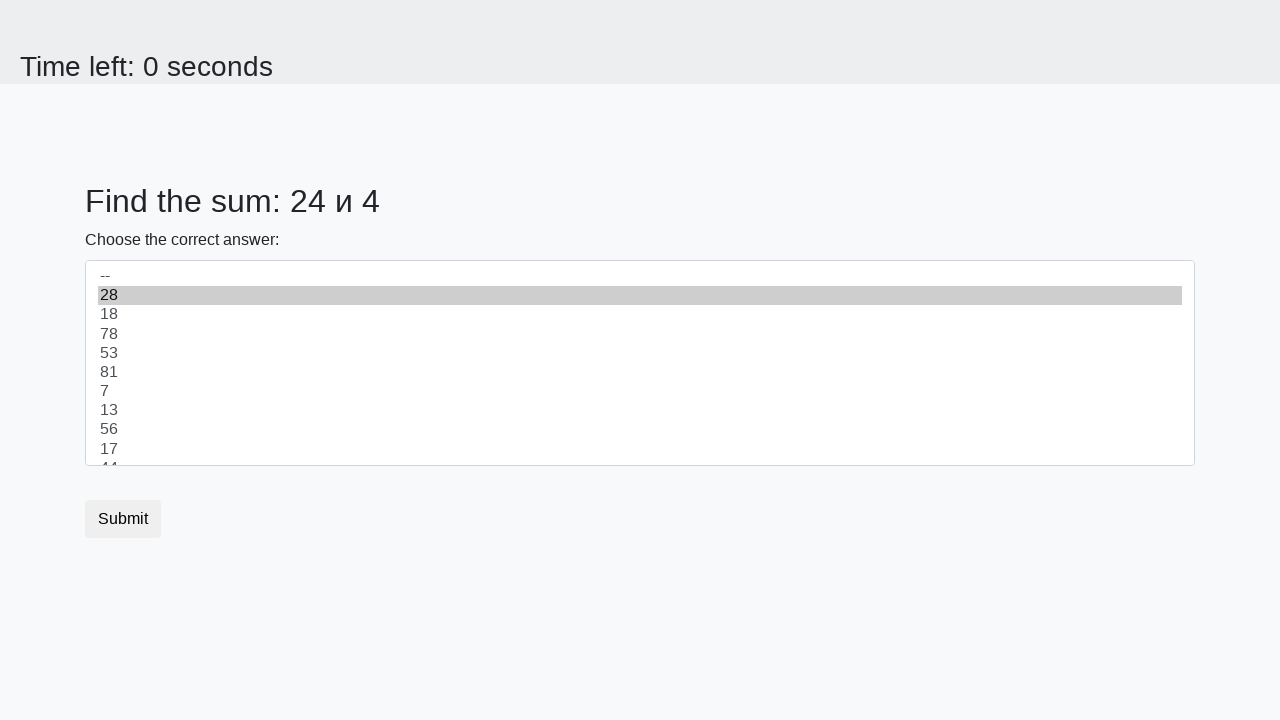

Clicked submit button to submit the form at (123, 519) on [type='submit']
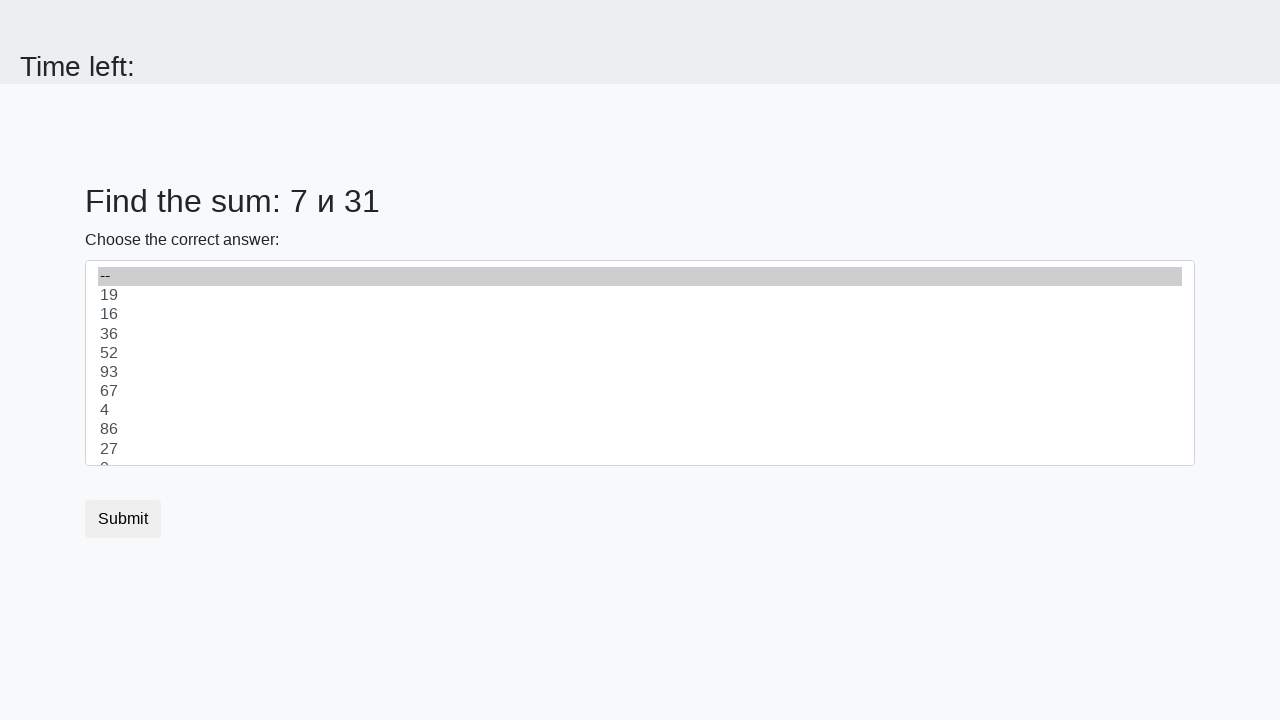

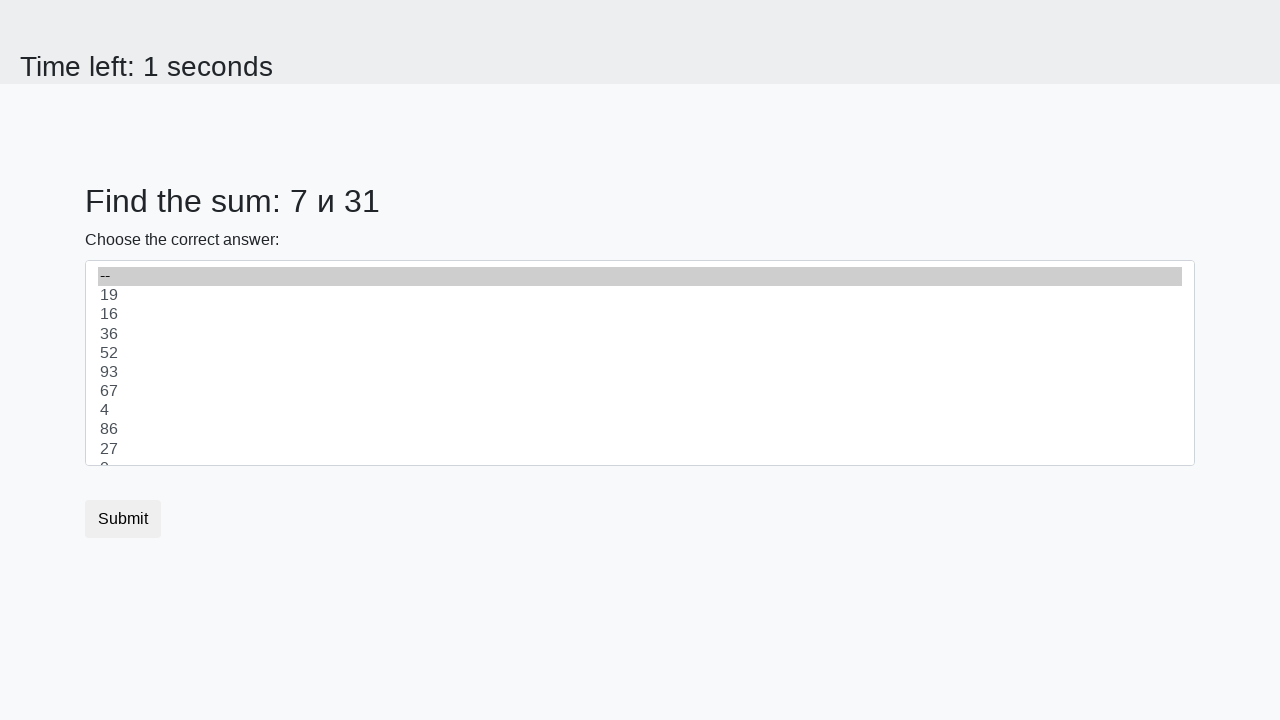